Tests marking all todo items as completed using the toggle-all checkbox

Starting URL: https://demo.playwright.dev/todomvc

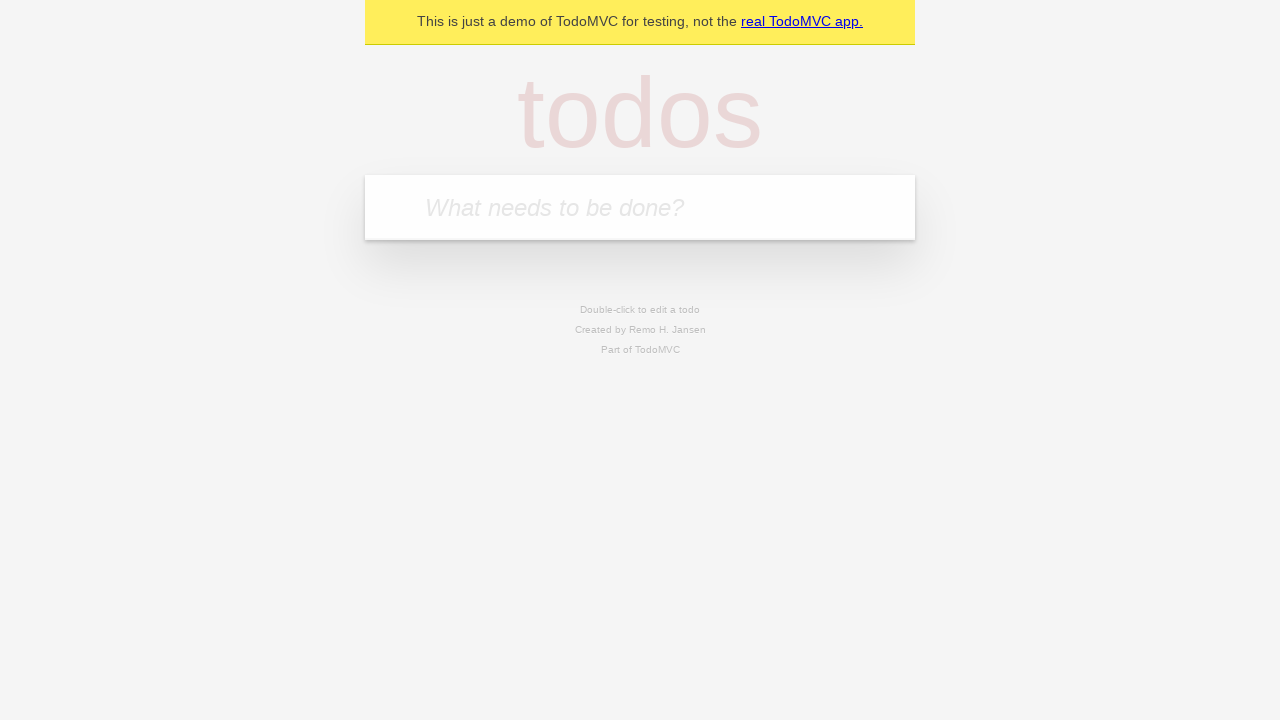

Filled new todo input with 'buy some cheese' on .new-todo
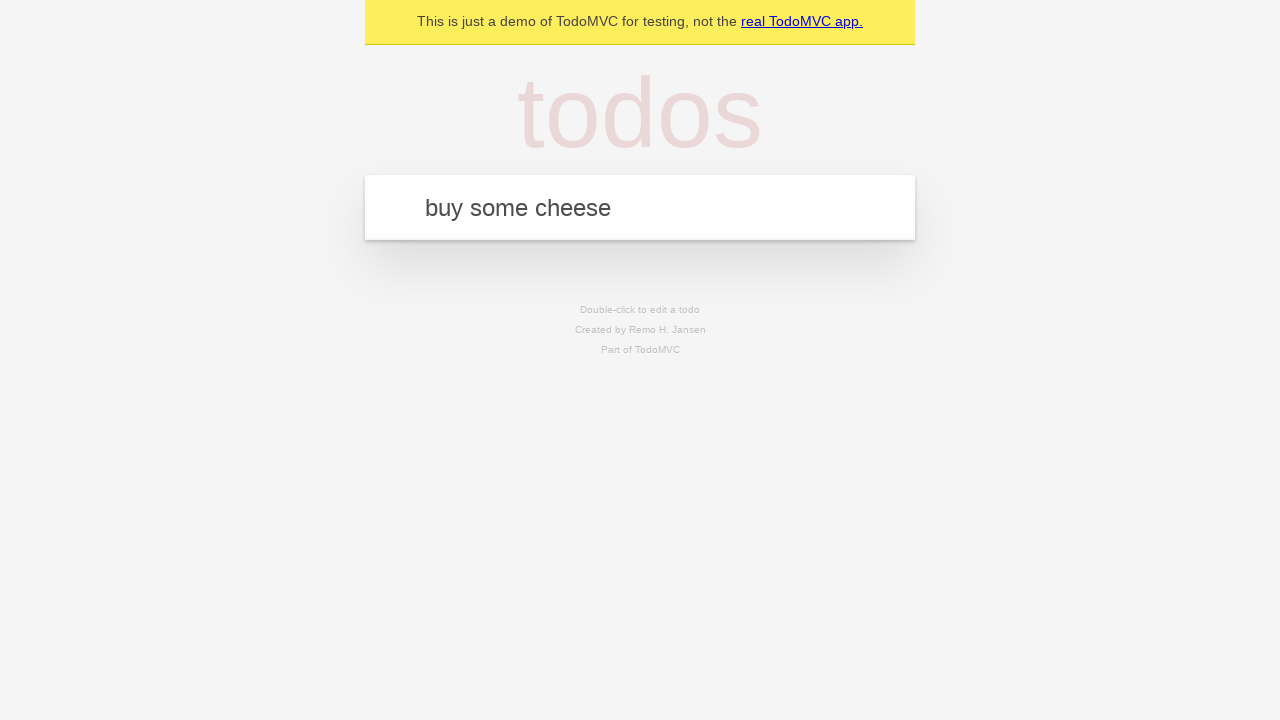

Pressed Enter to create first todo item on .new-todo
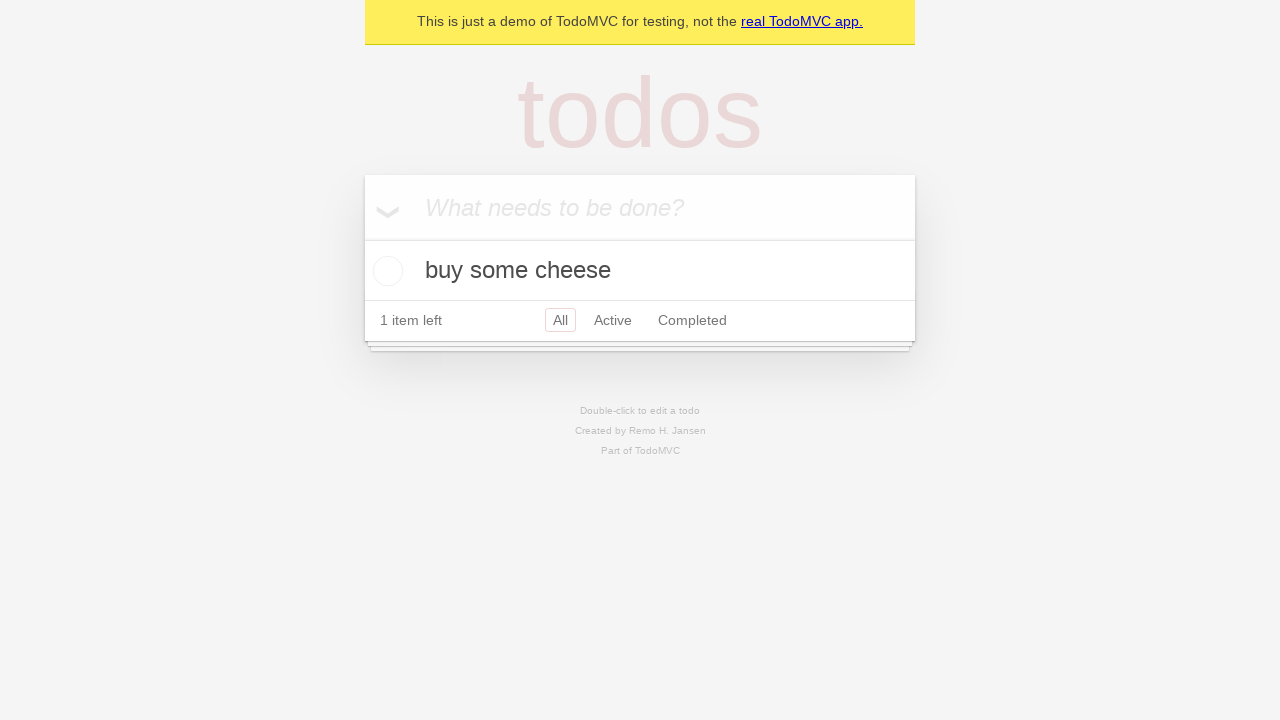

Filled new todo input with 'feed the cat' on .new-todo
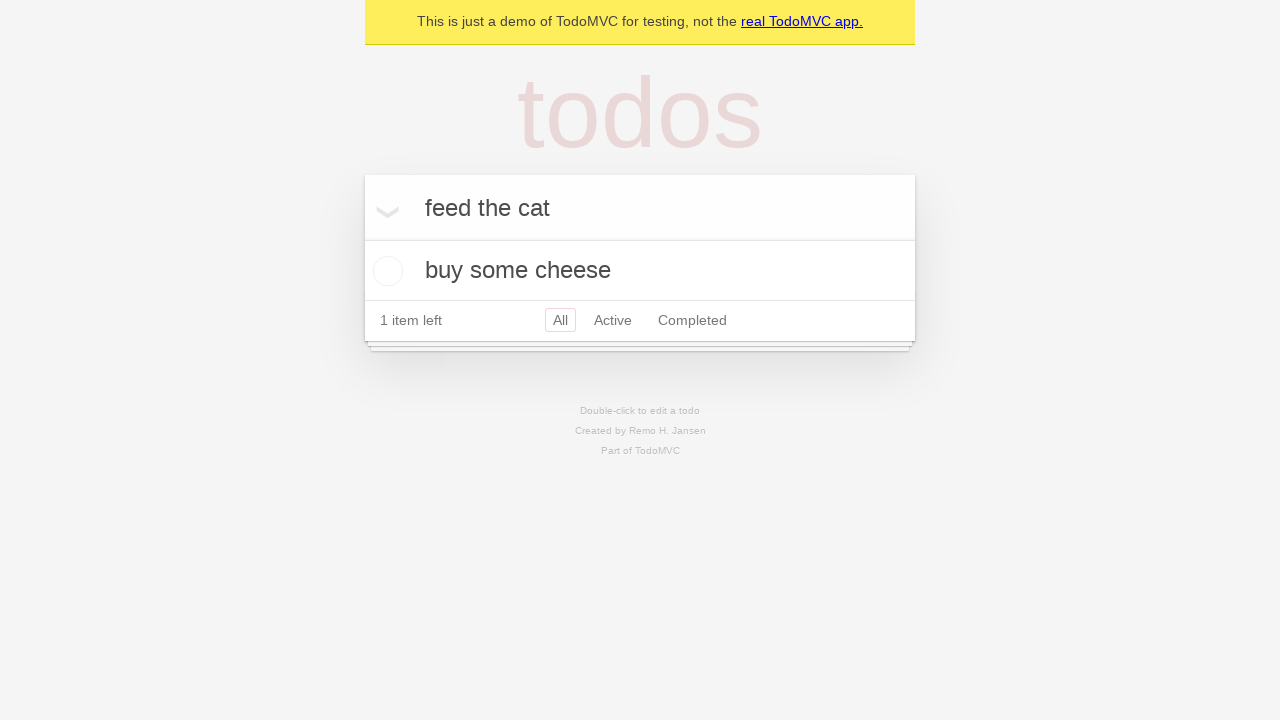

Pressed Enter to create second todo item on .new-todo
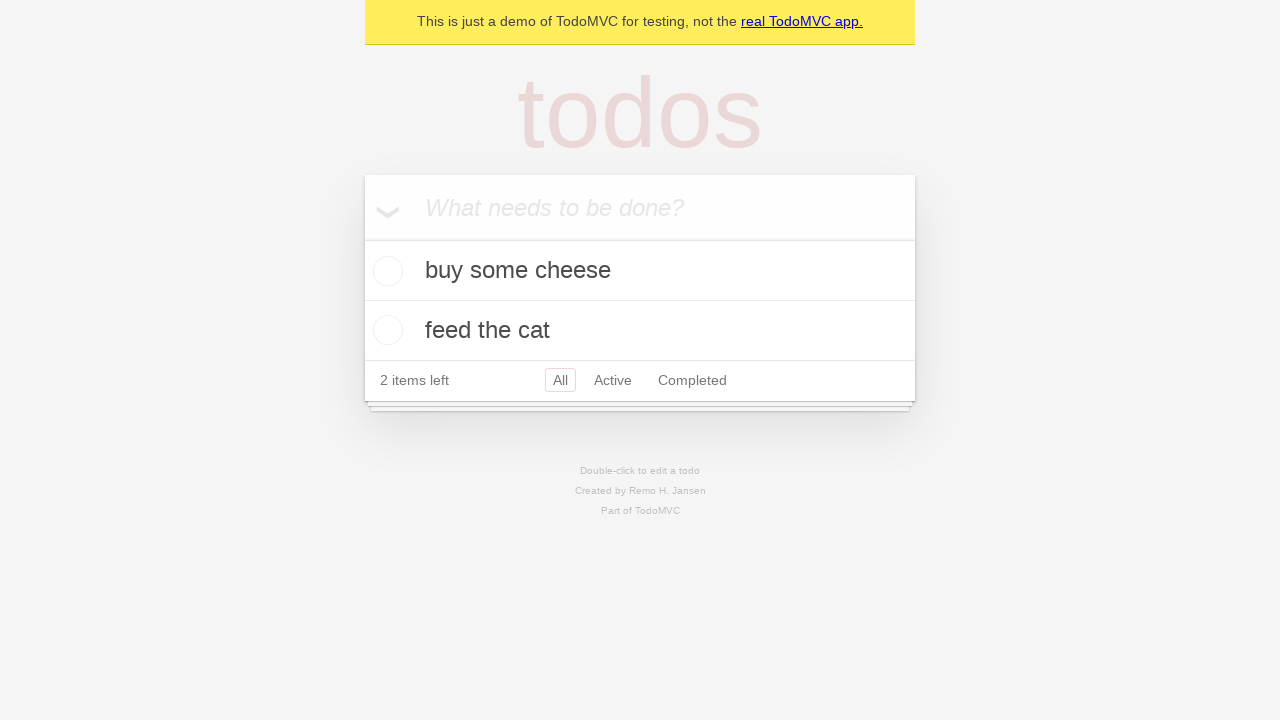

Filled new todo input with 'book a doctors appointment' on .new-todo
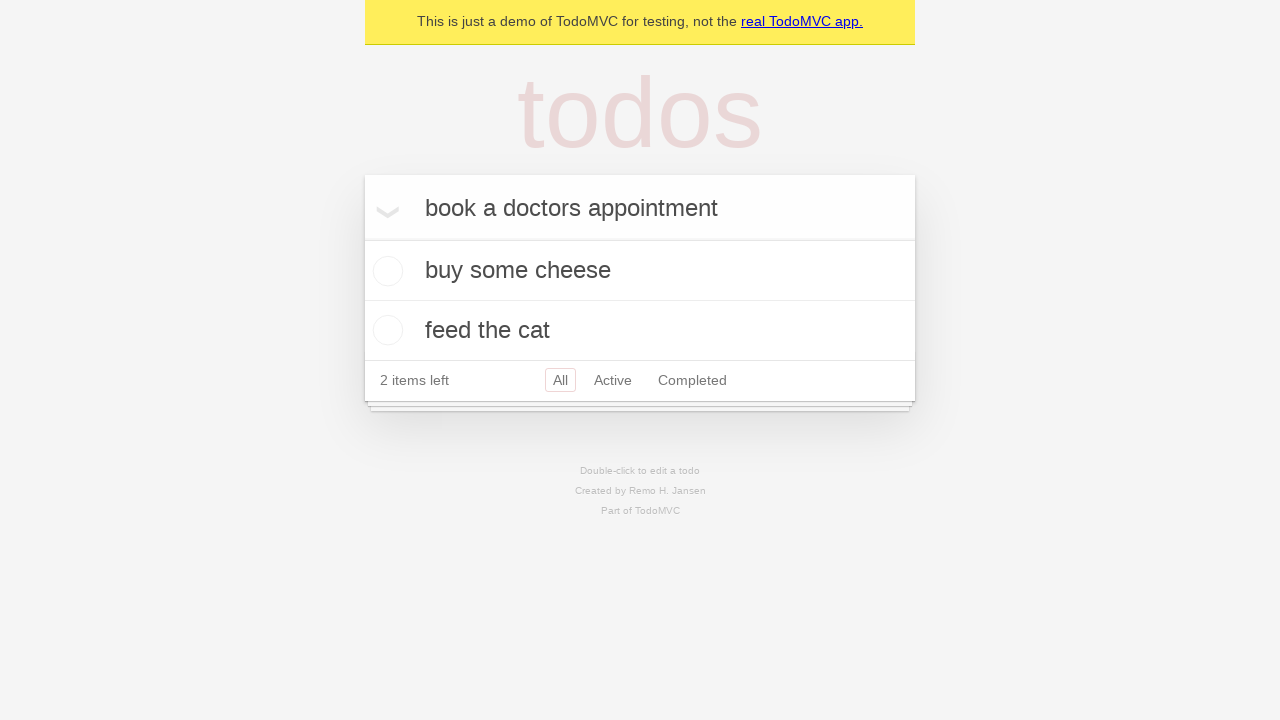

Pressed Enter to create third todo item on .new-todo
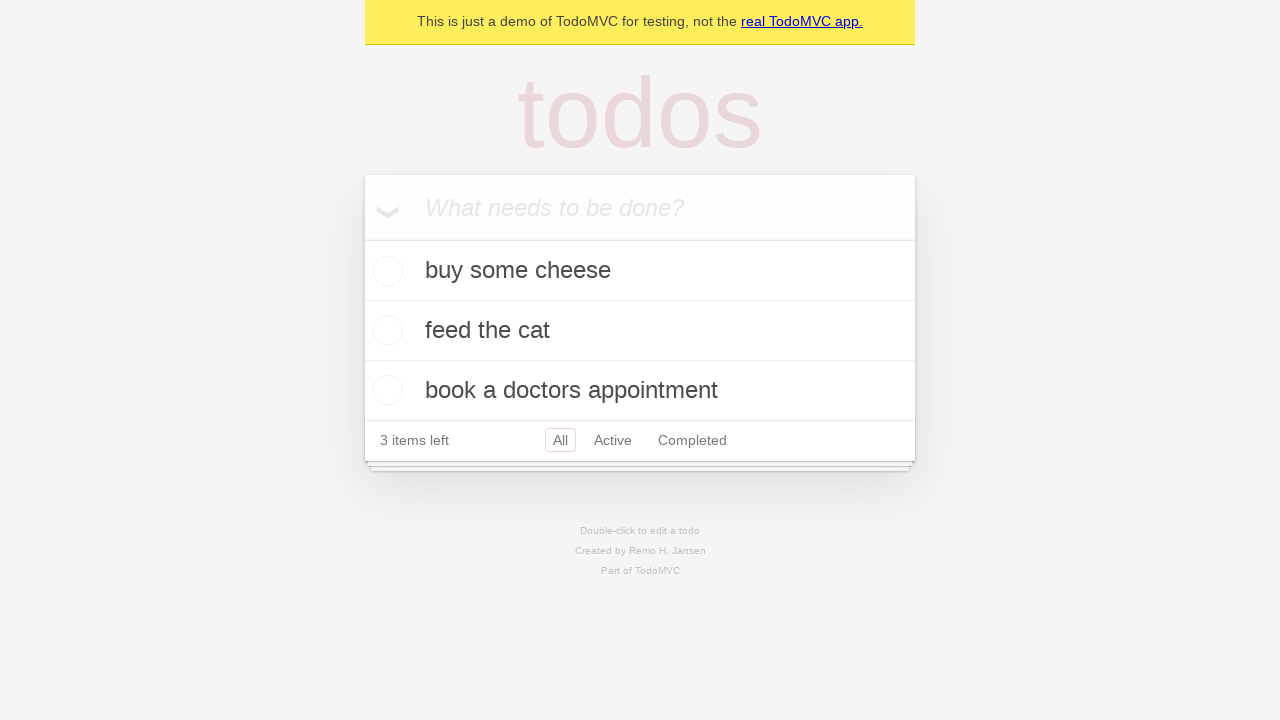

Waited for all 3 todo items to be created
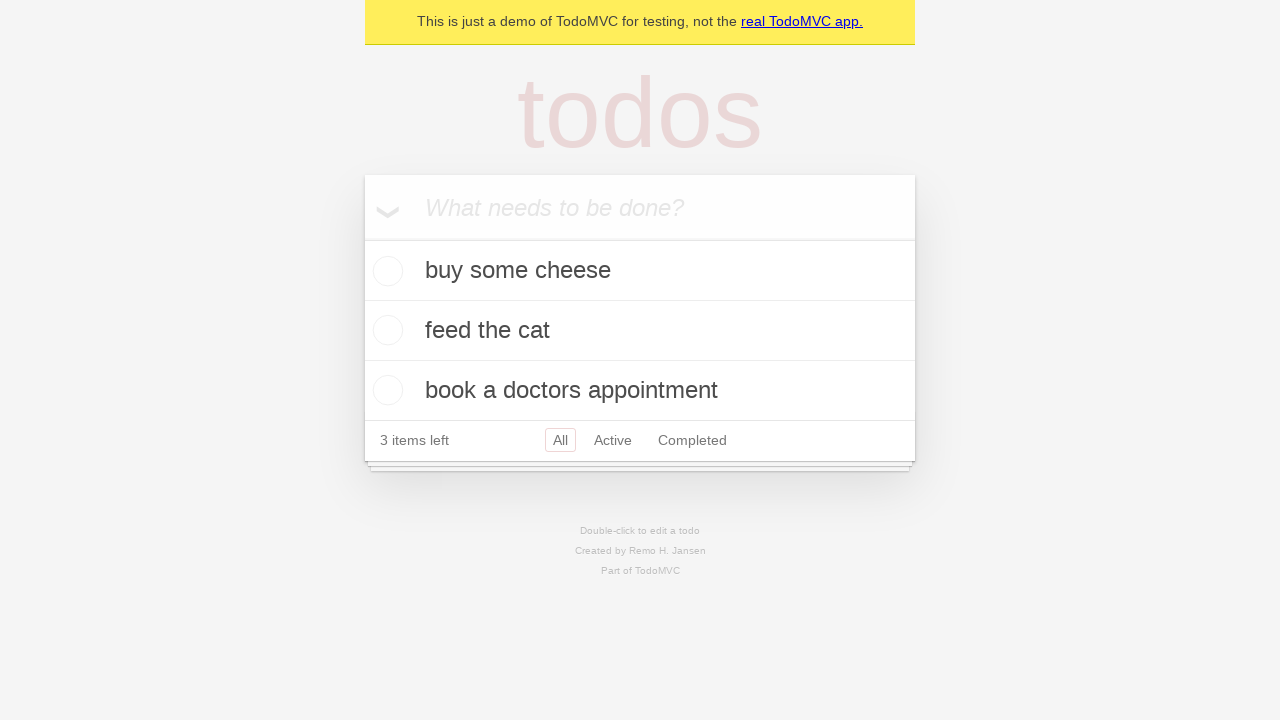

Clicked toggle-all checkbox to mark all items as completed at (362, 238) on .toggle-all
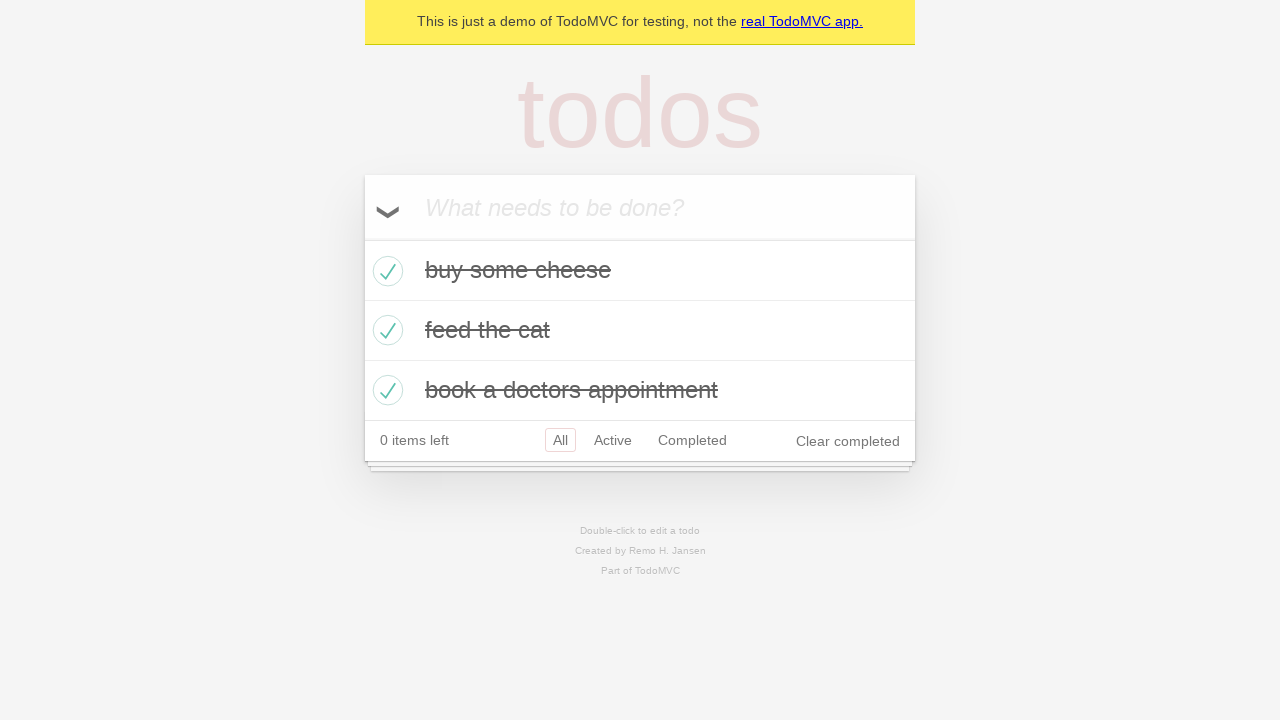

Waited for todo items to display completed state
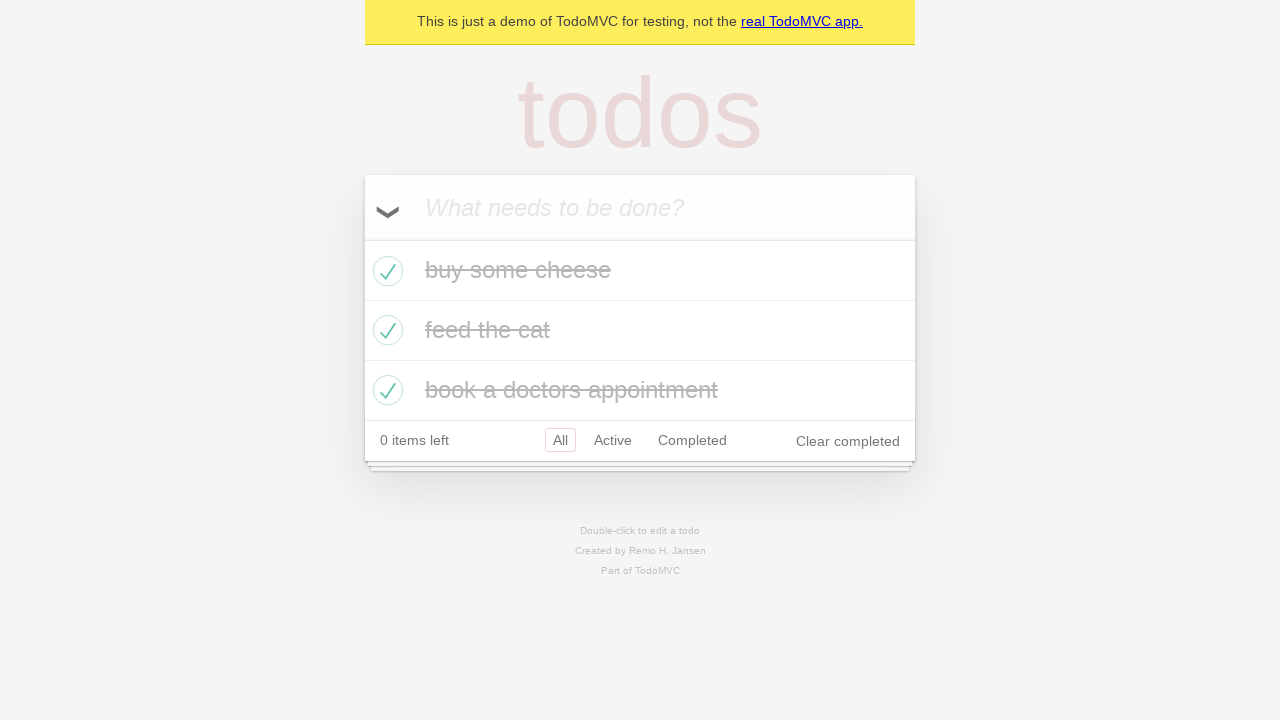

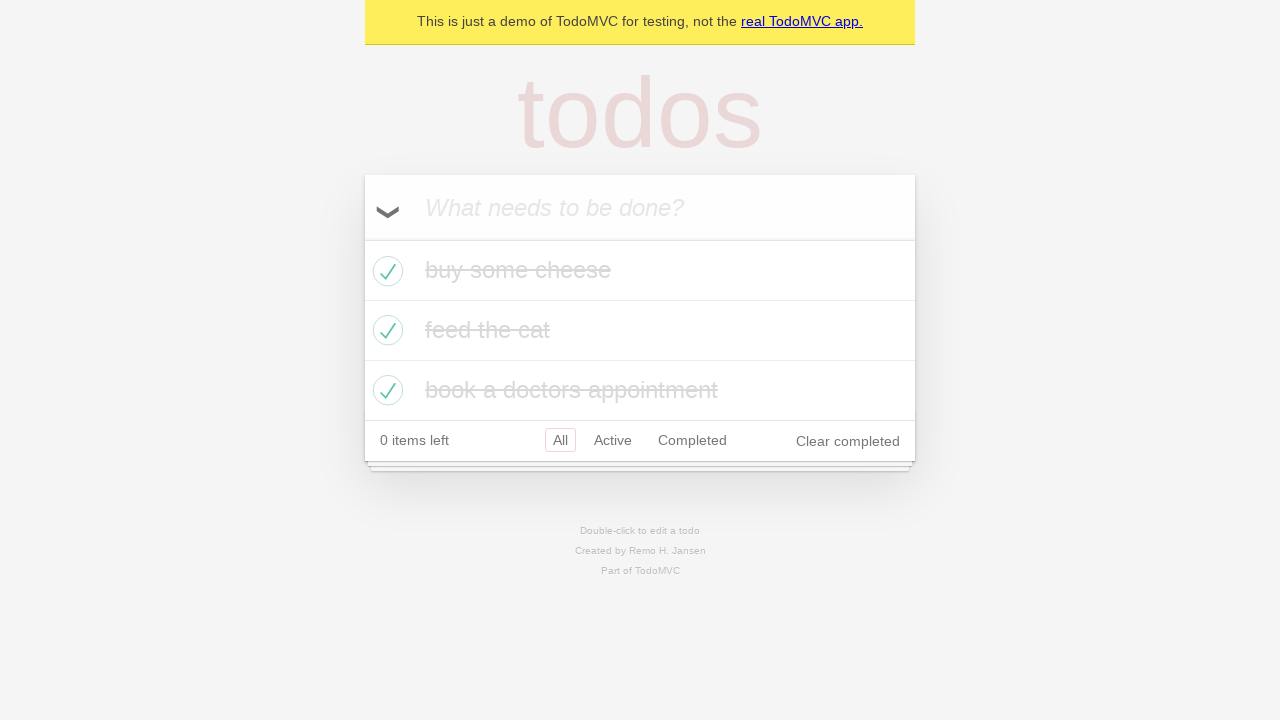